Verifies that the footer contains the copyright text "© 2023 RAZOR EDGE Inc"

Starting URL: https://razoredge.vercel.app/

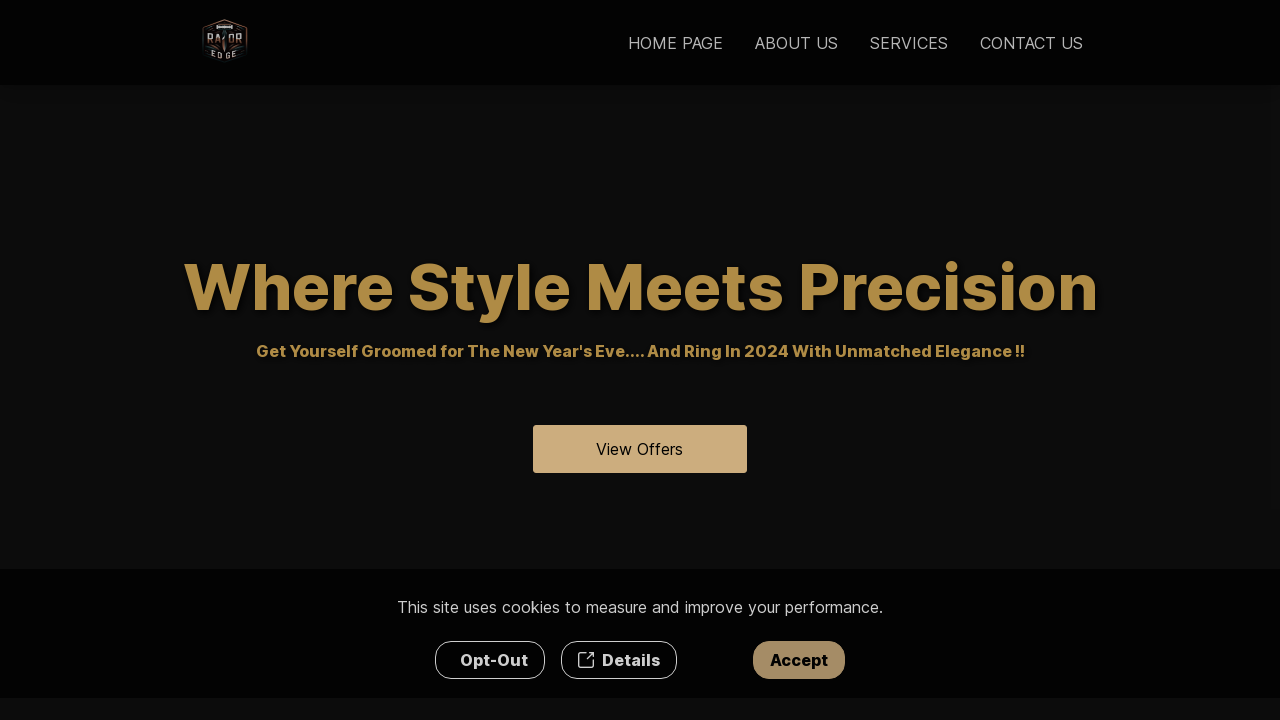

Navigated to https://razoredge.vercel.app/
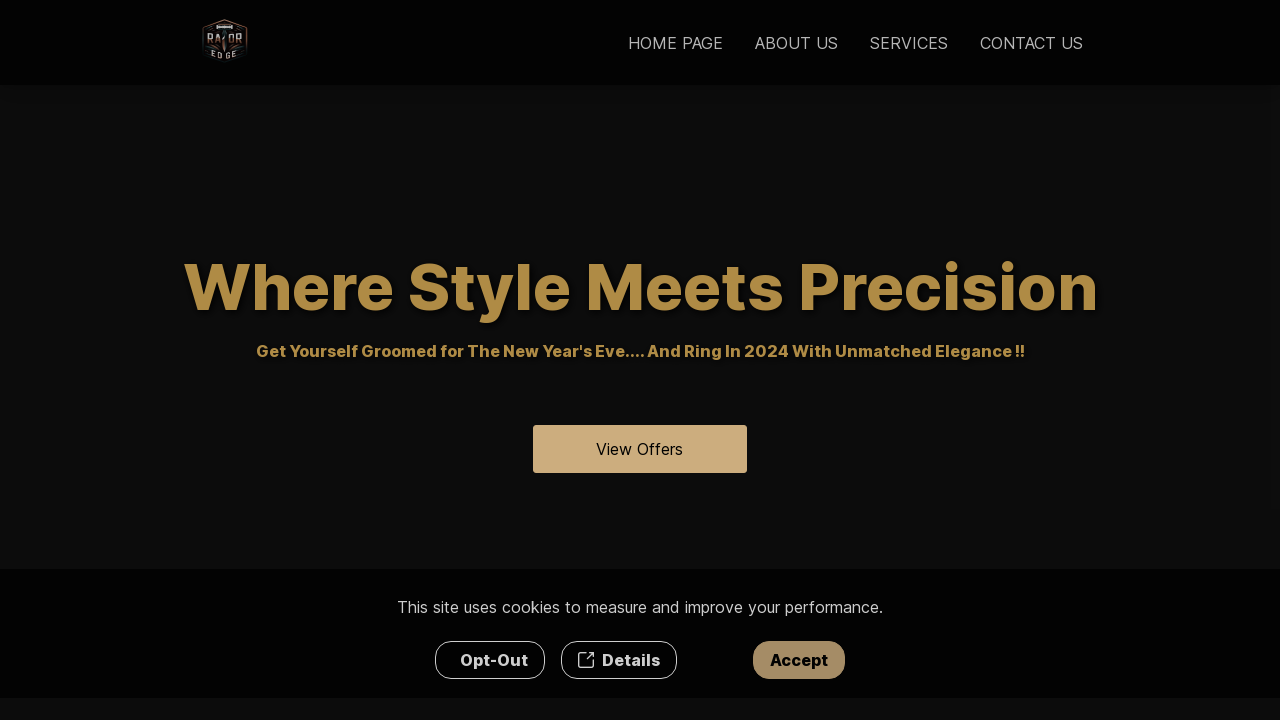

Contact-us section became visible
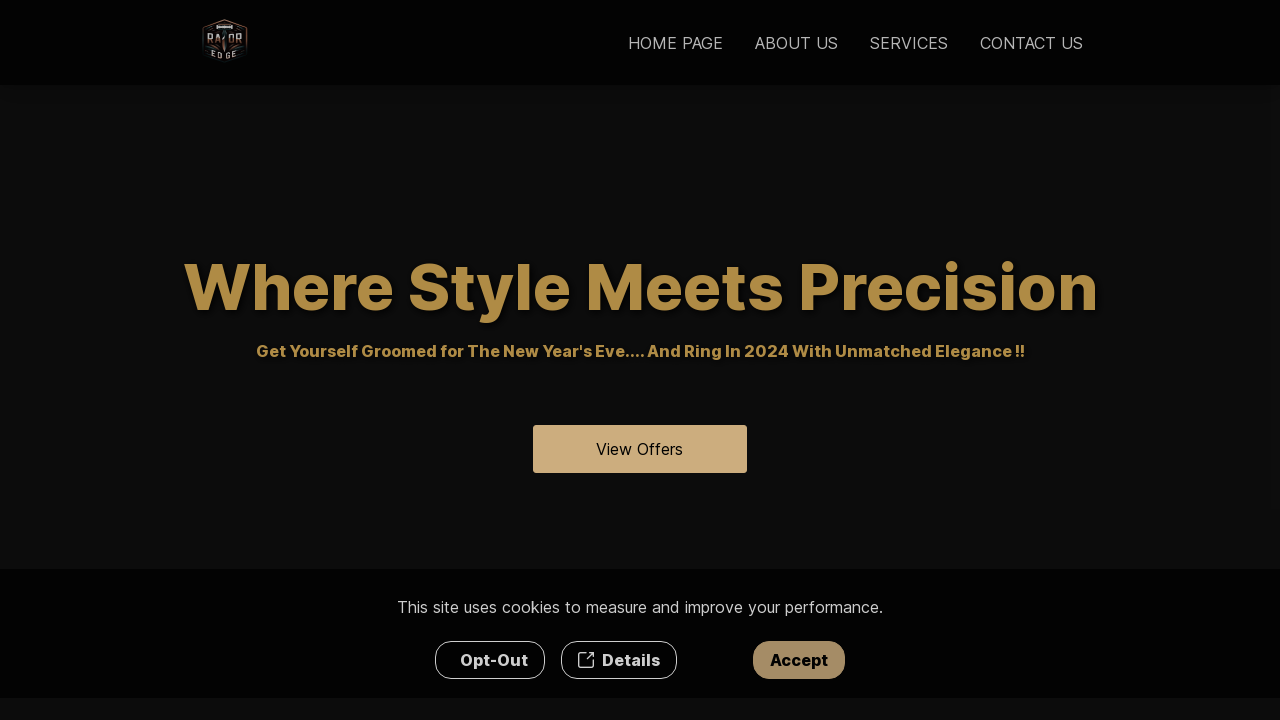

Retrieved copyright text from footer: '© 2023 RAZOR EDGE Inc'
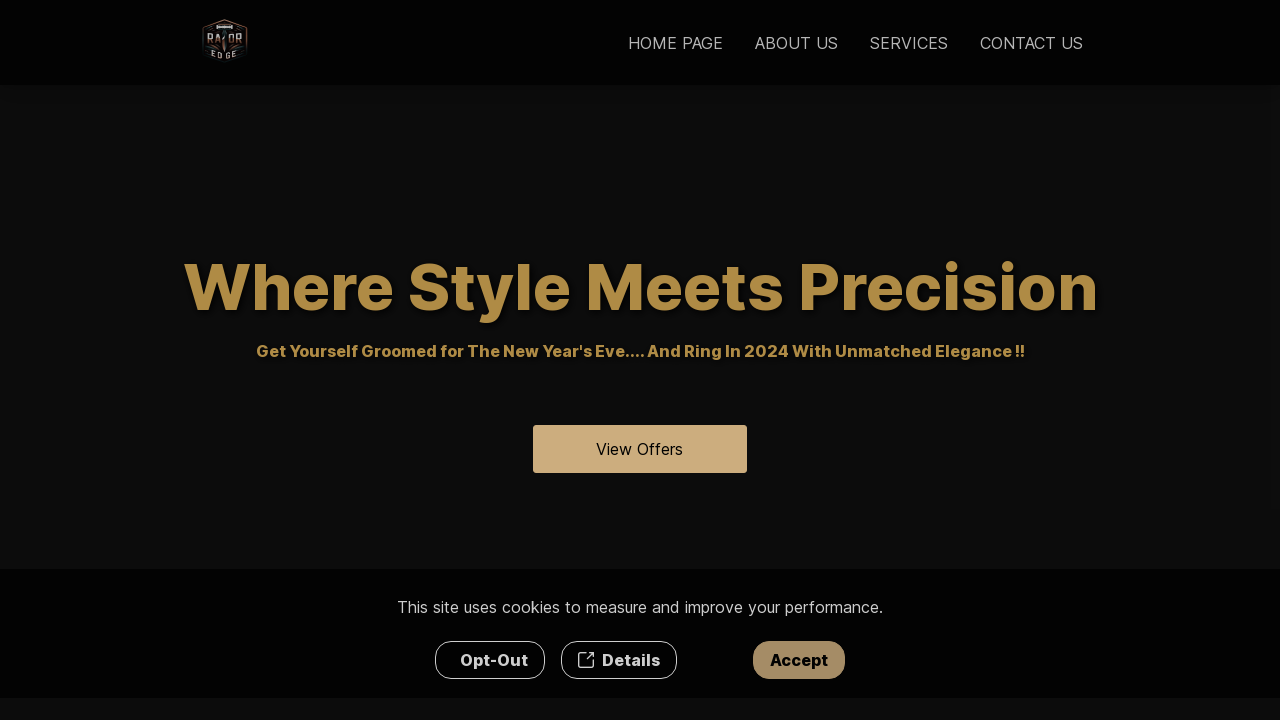

Verified copyright text matches expected value '© 2023 RAZOR EDGE Inc'
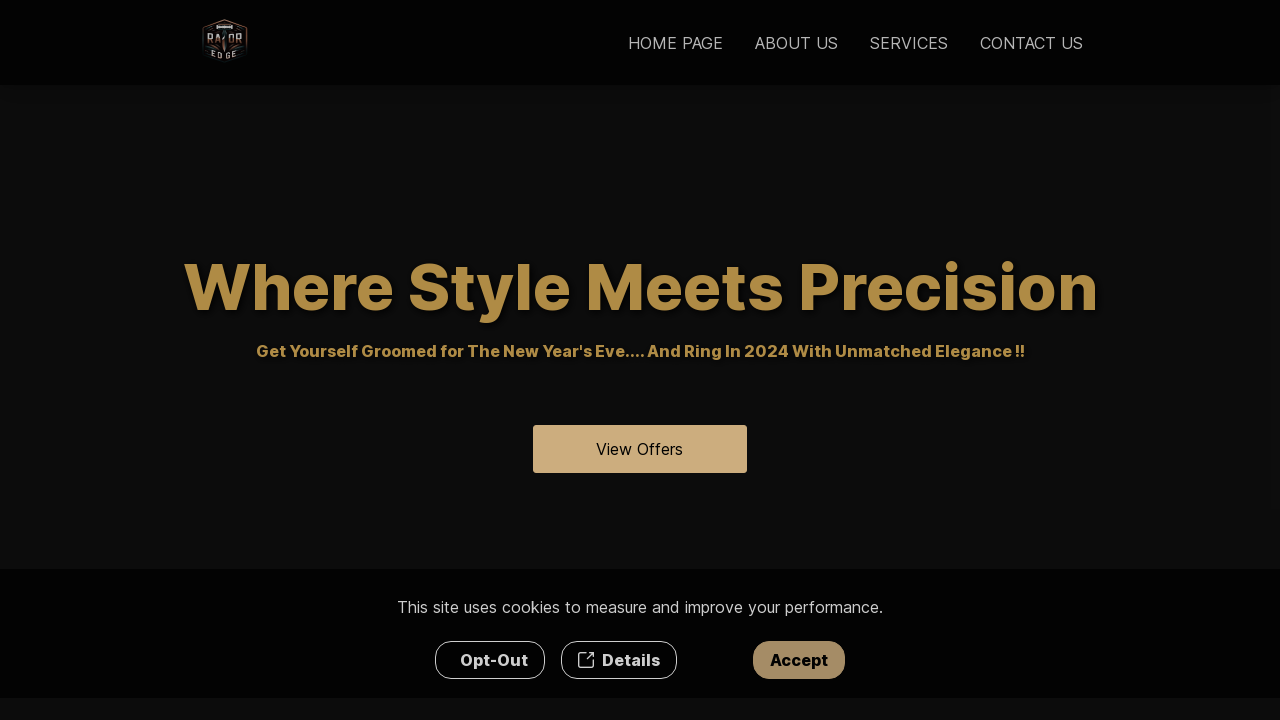

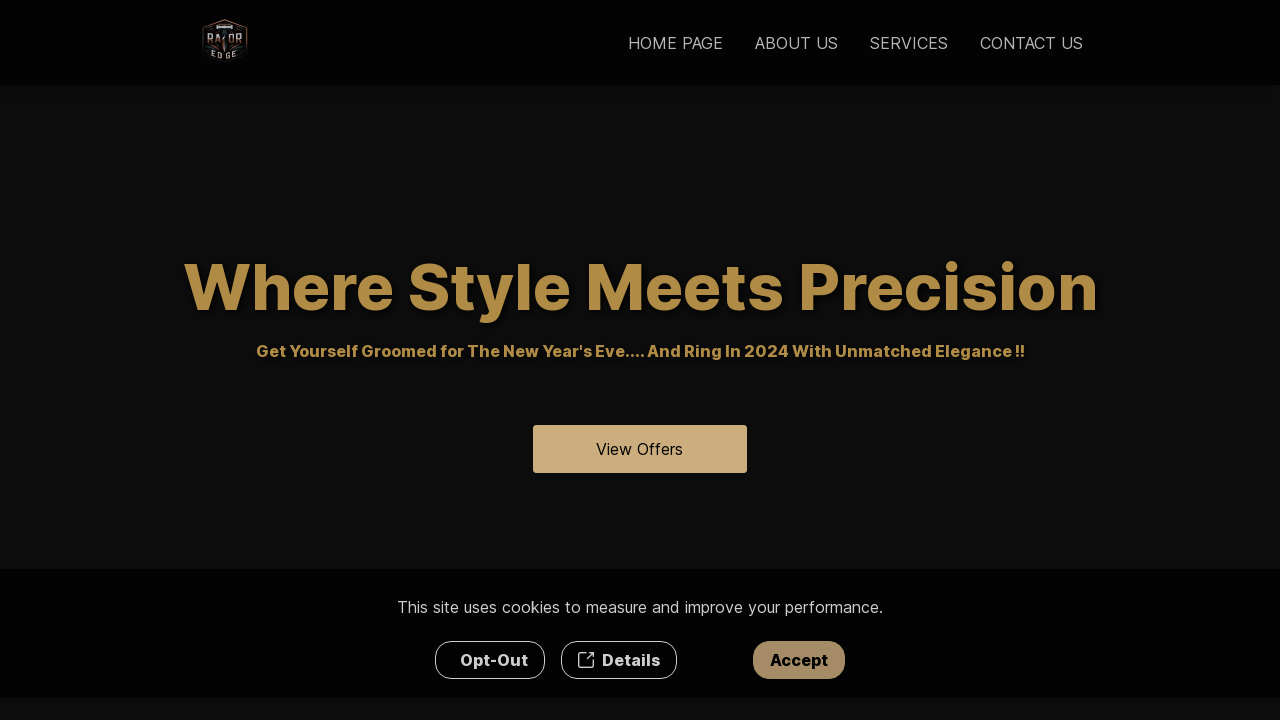